Tests train search functionality on erail.in by entering source station (MAS - Chennai), destination station (CBE - Coimbatore), and selecting date-only option, then verifies train list table loads

Starting URL: https://erail.in/

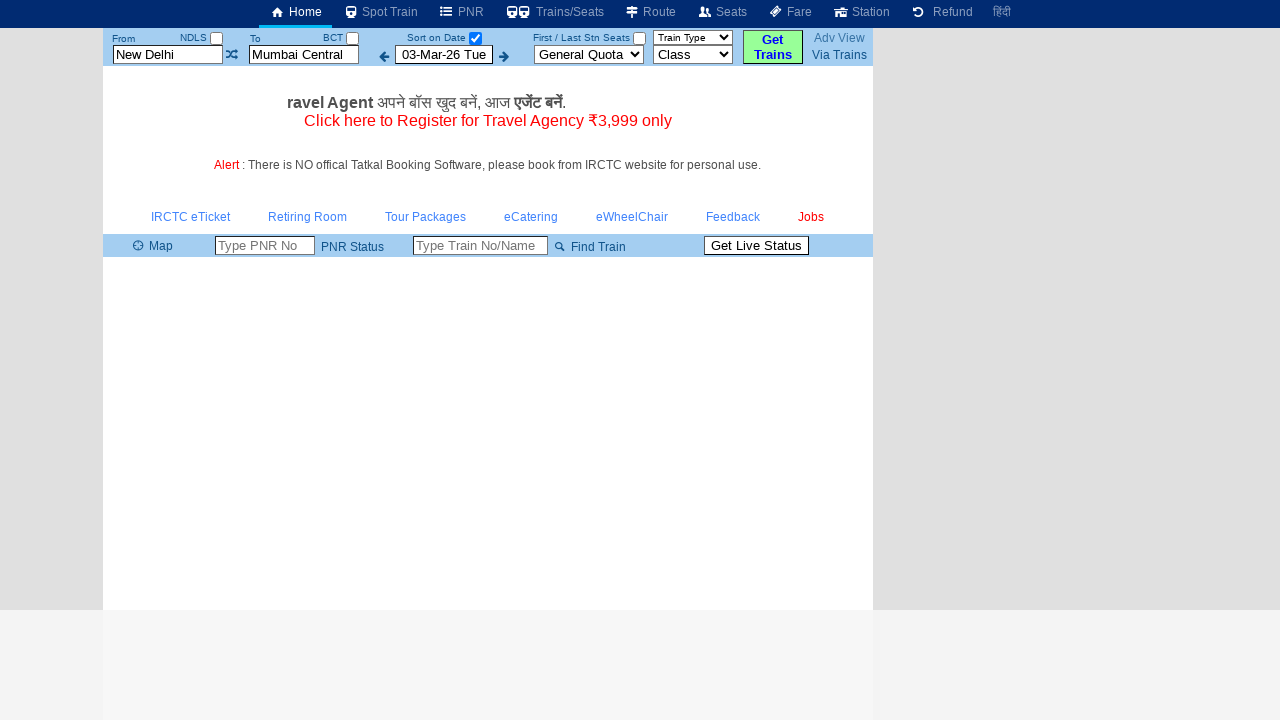

Filled source station field with MAS (Chennai) on #txtStationFrom
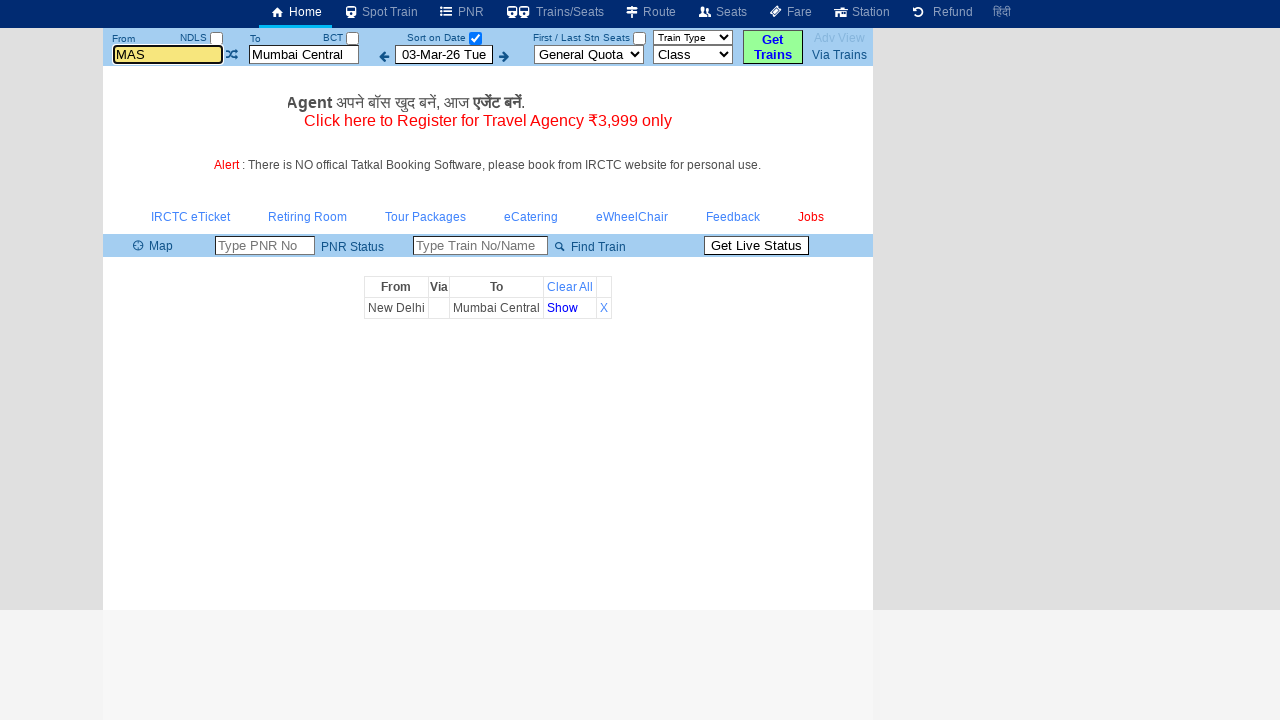

Pressed Enter to confirm source station
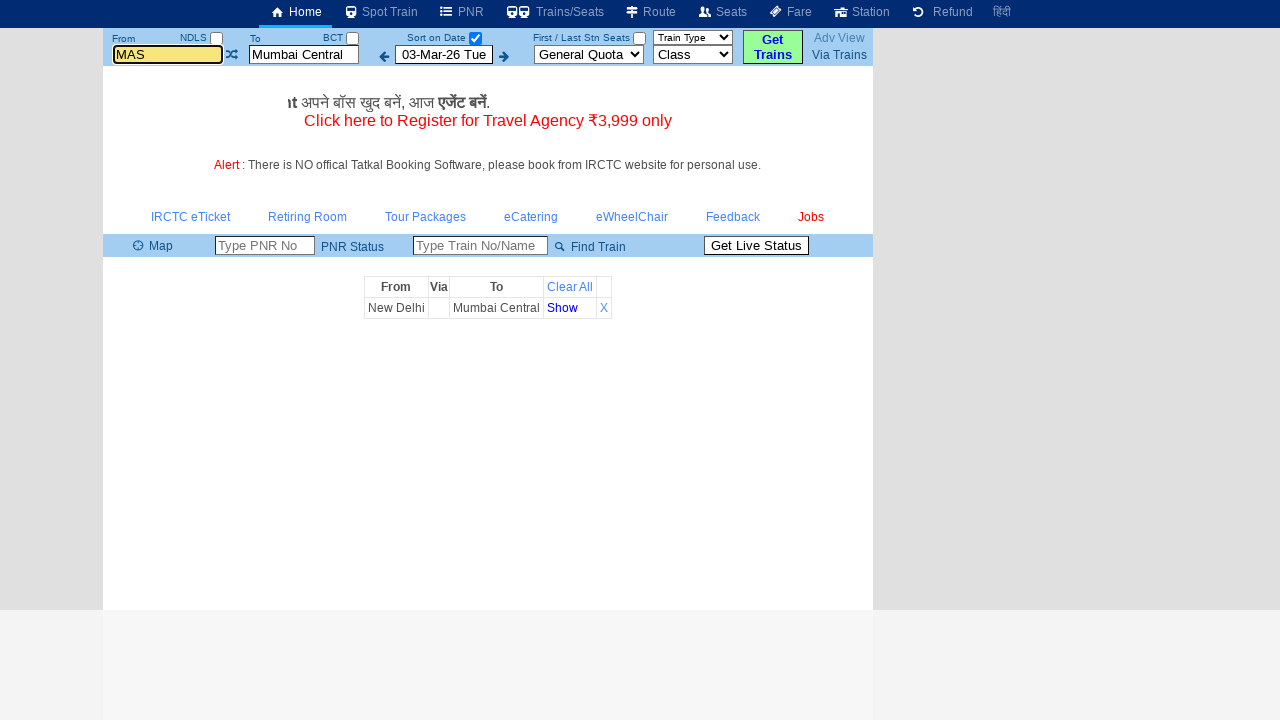

Filled destination station field with CBE (Coimbatore) on #txtStationTo
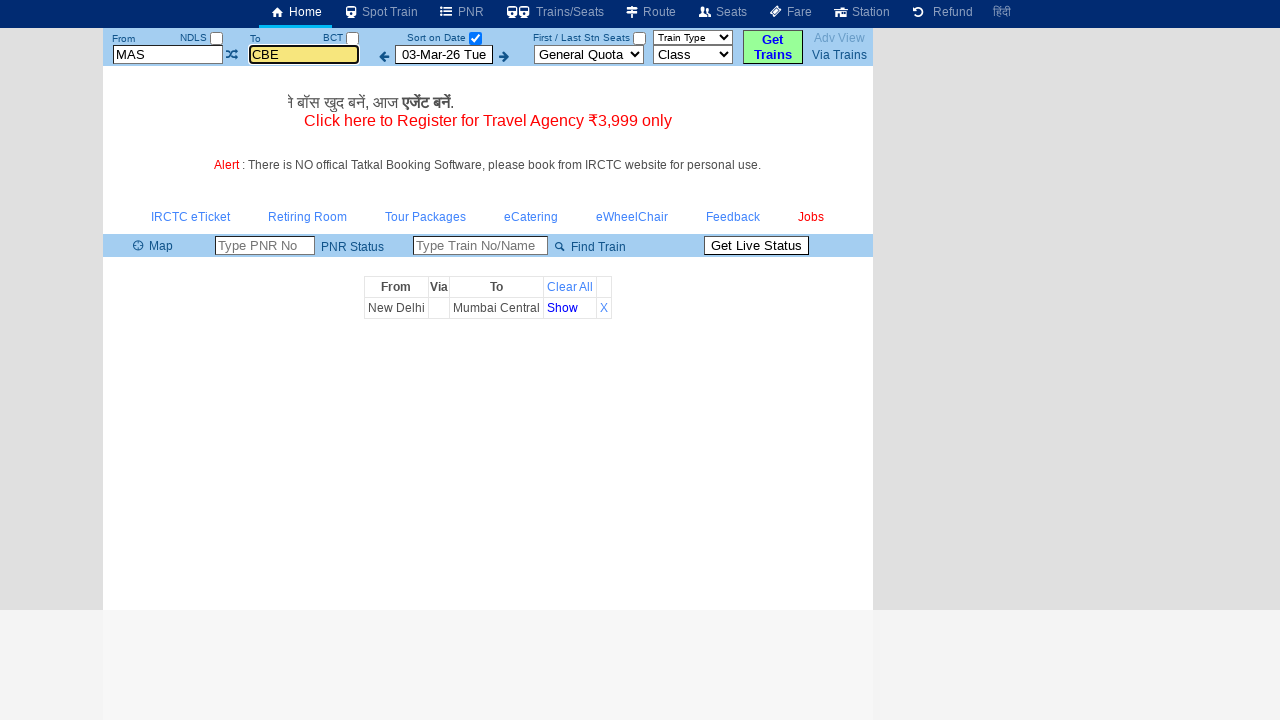

Pressed Enter to confirm destination station
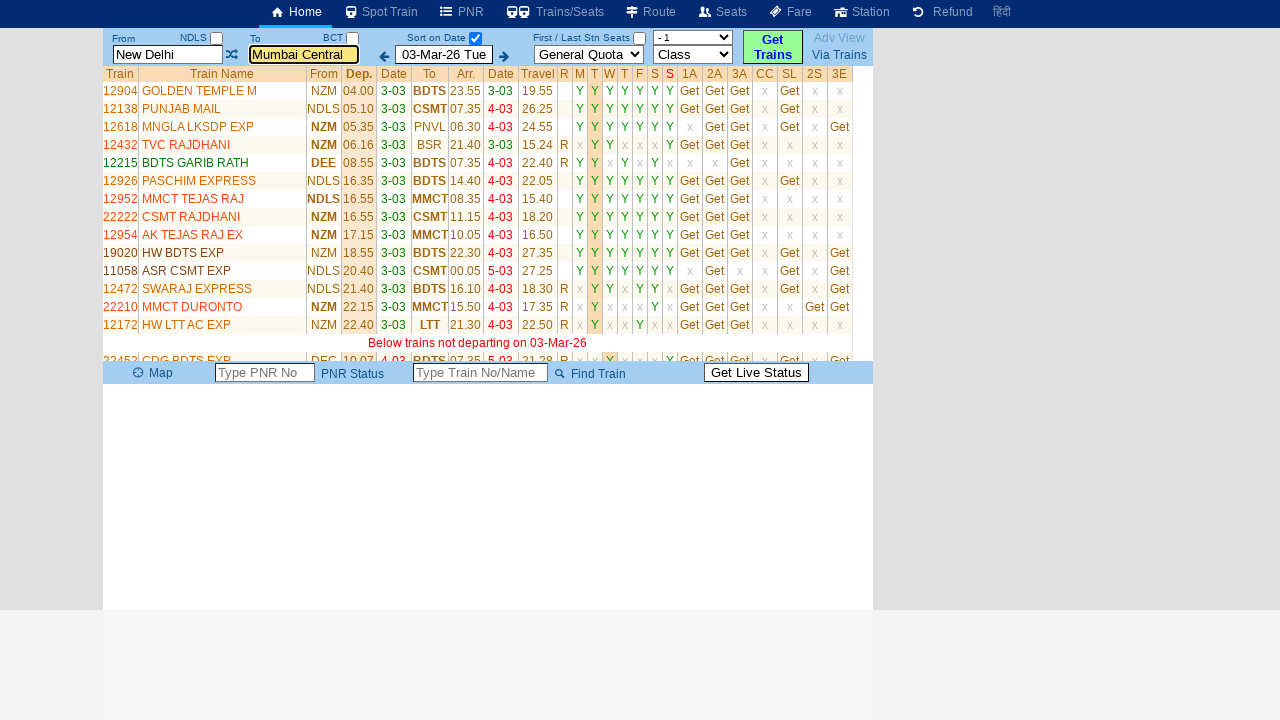

Clicked date-only checkbox at (475, 38) on #chkSelectDateOnly
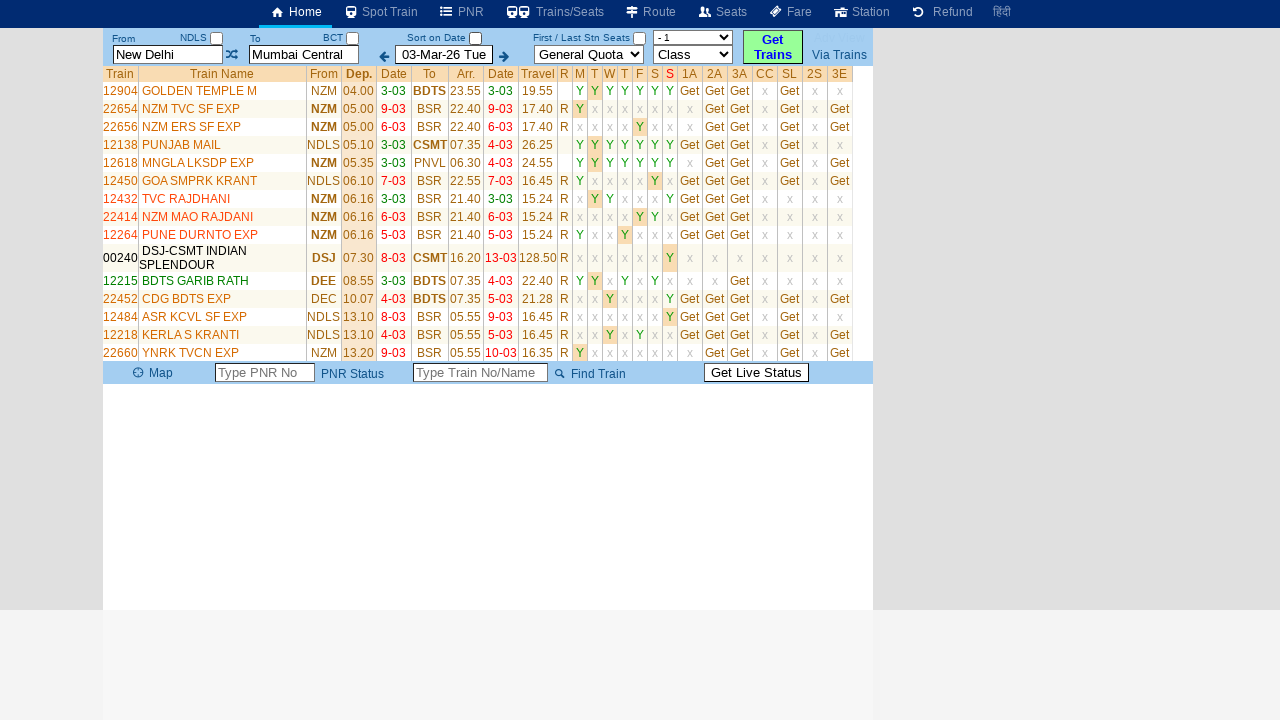

Train list table loaded successfully
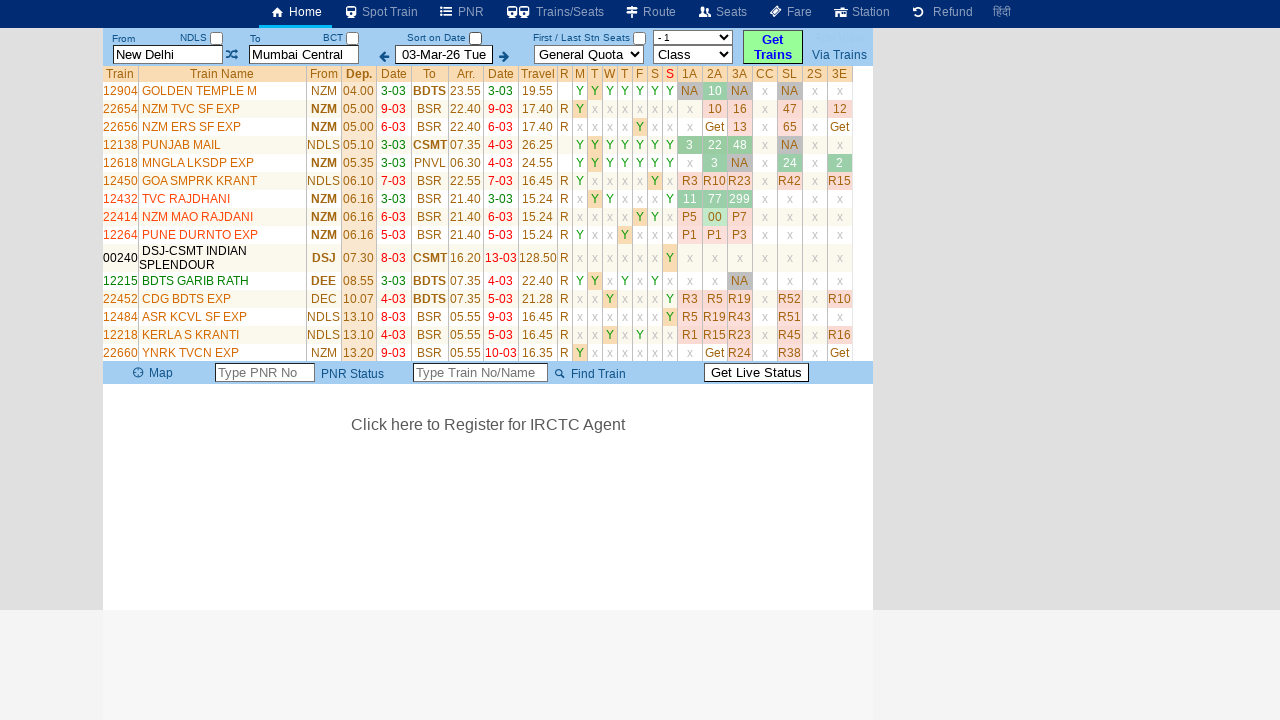

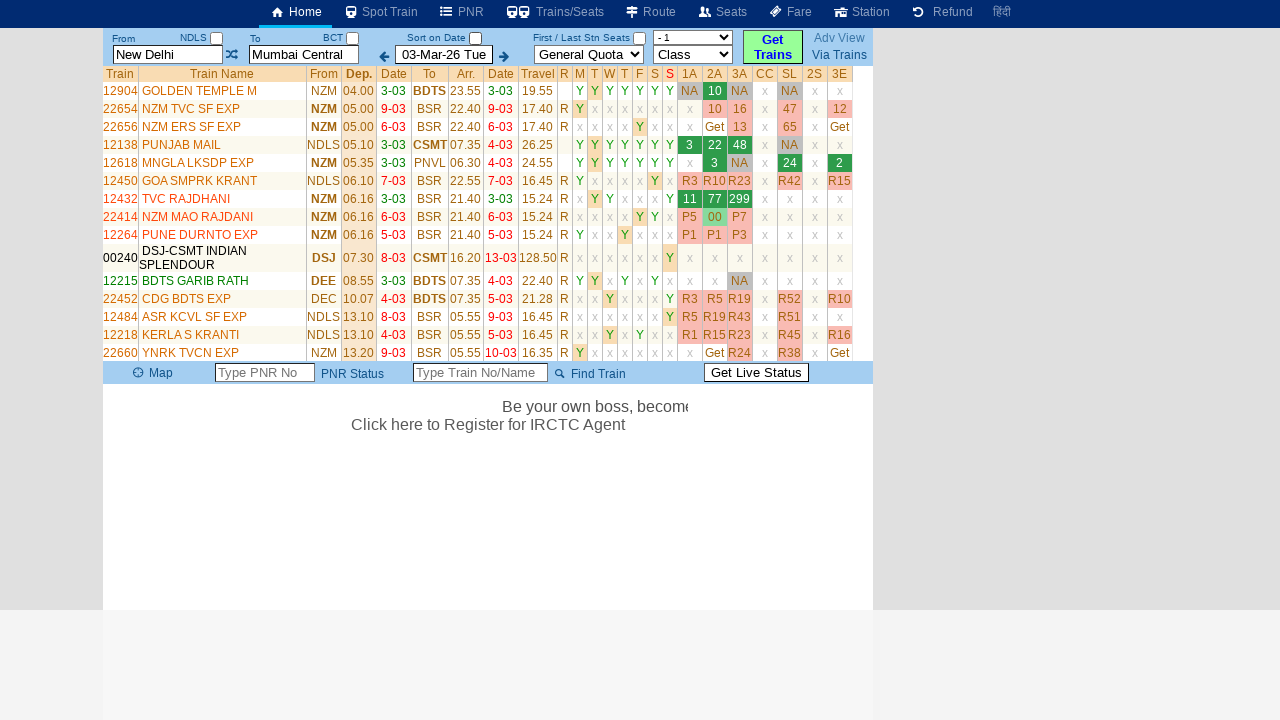